Tests that an MDX blog post loads correctly in Spanish by verifying the translated title and content

Starting URL: https://incidentdatabase.ai/es/blog/the-first-taxonomy-of-ai-incidents

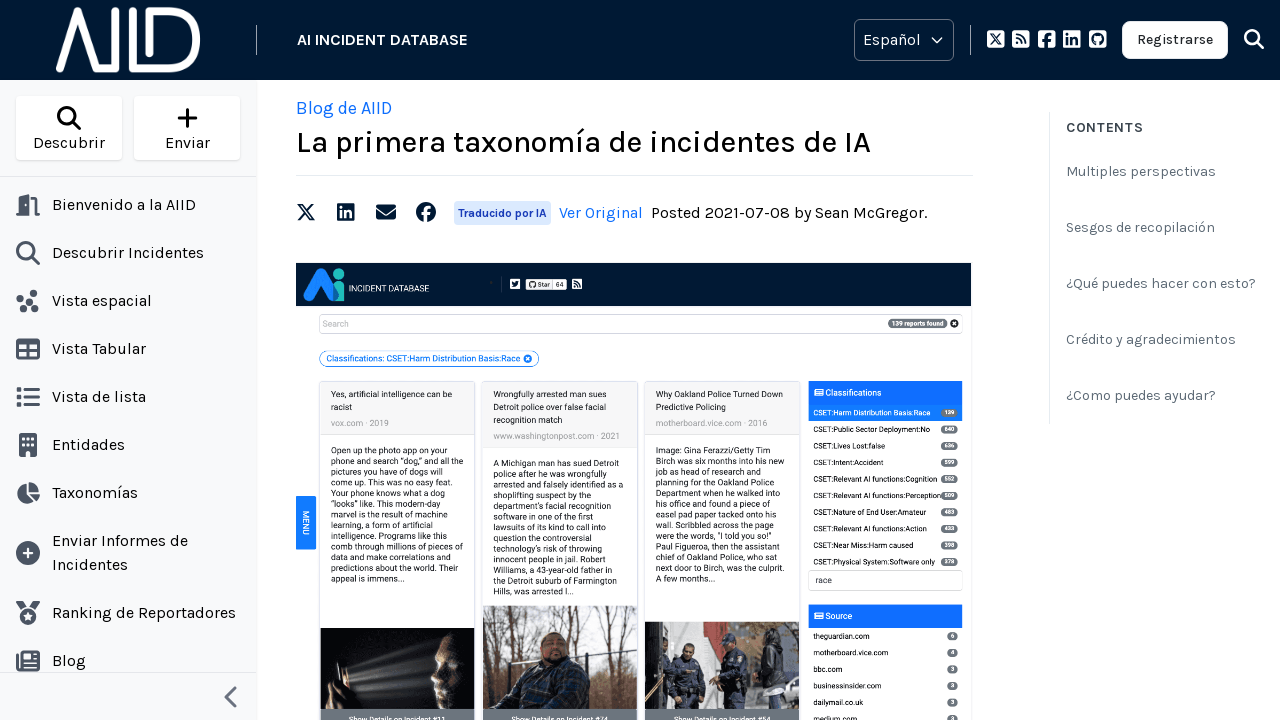

Set viewport size to 1280x1000
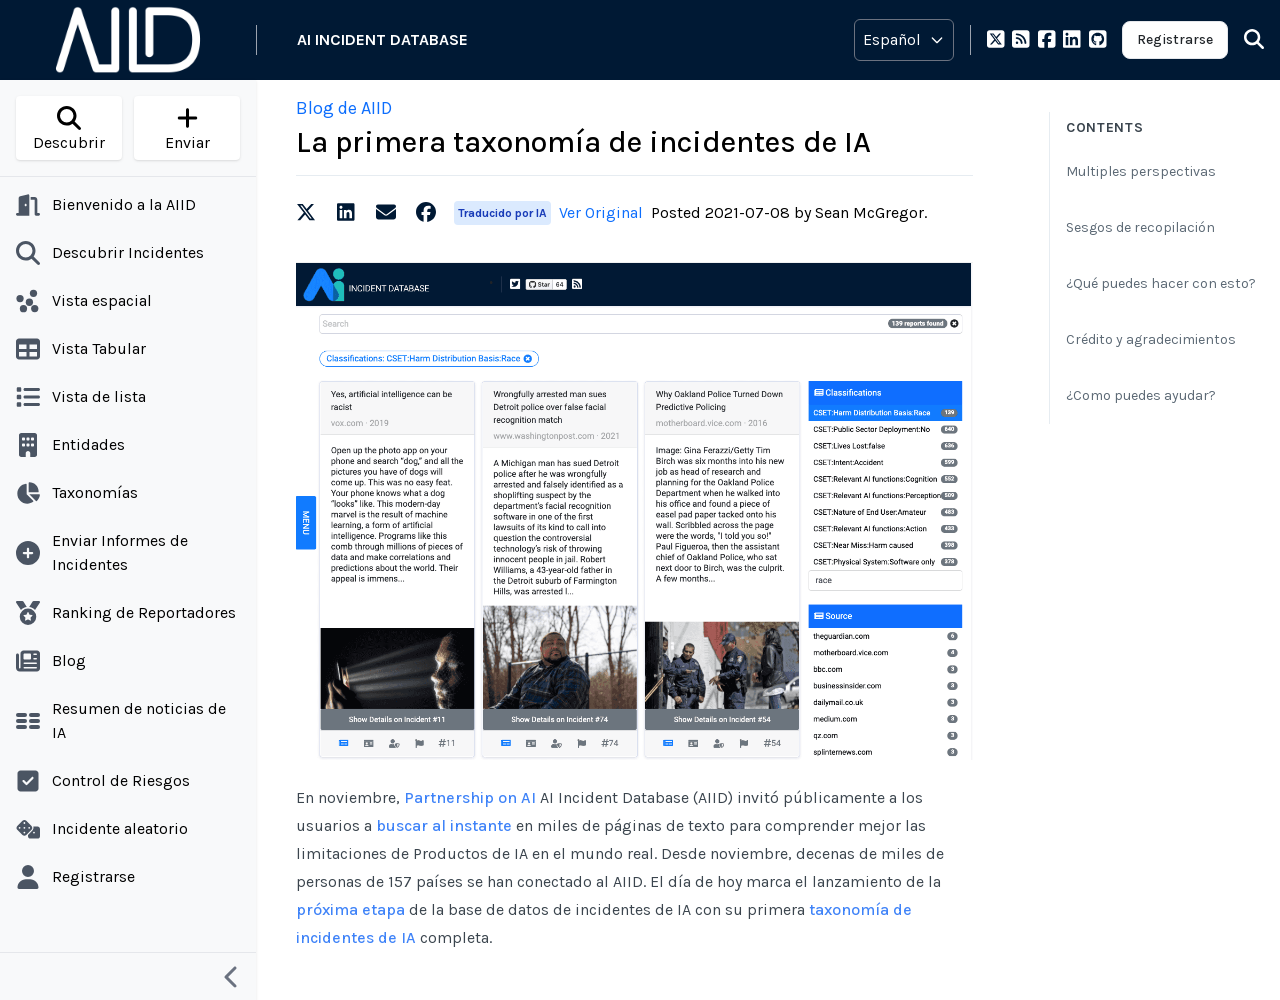

Located blog post title element
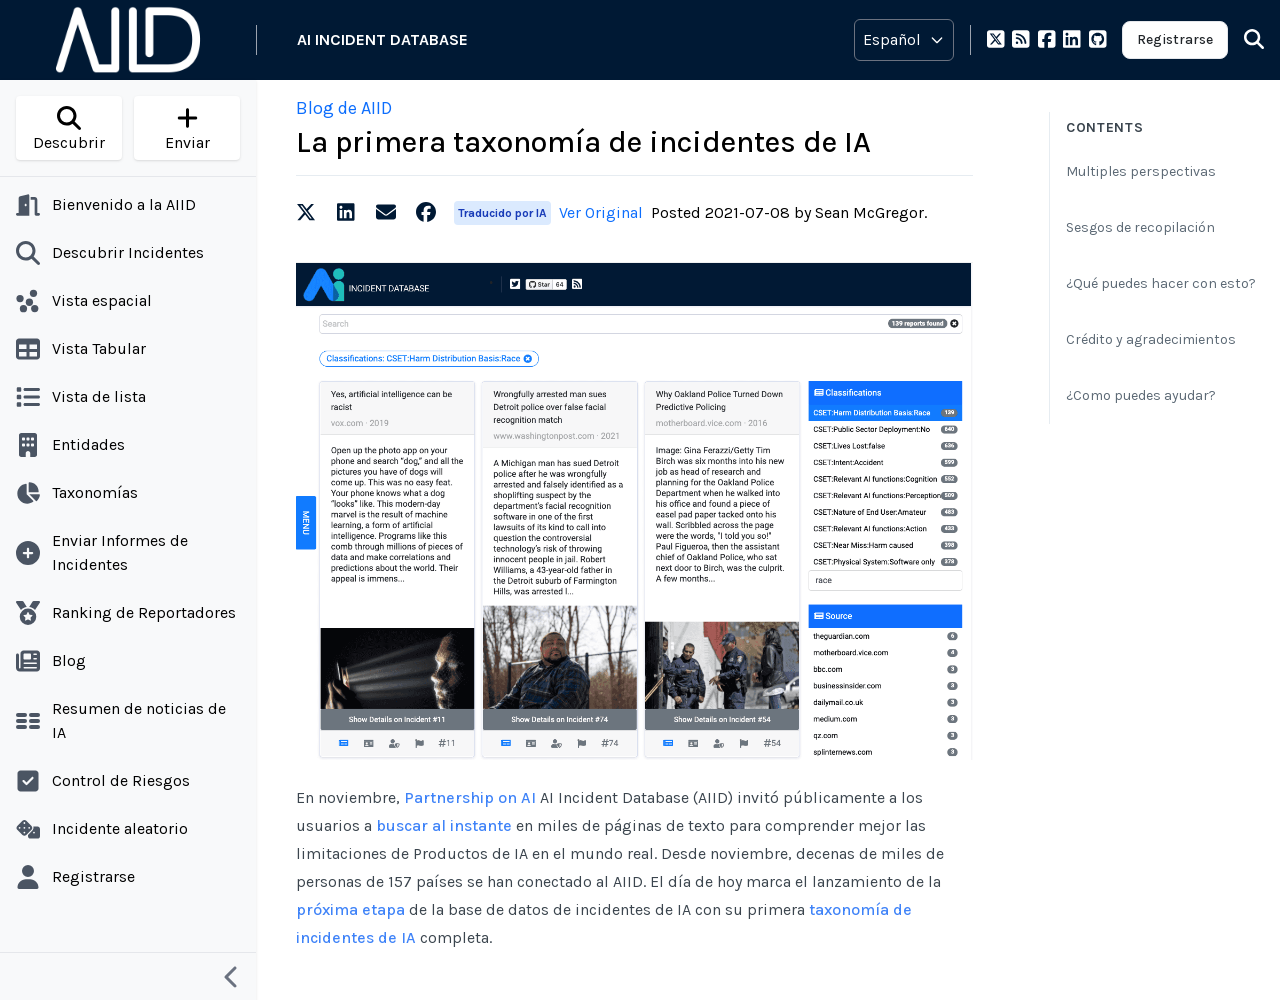

Verified Spanish blog post title: 'La primera taxonomía de incidentes de IA'
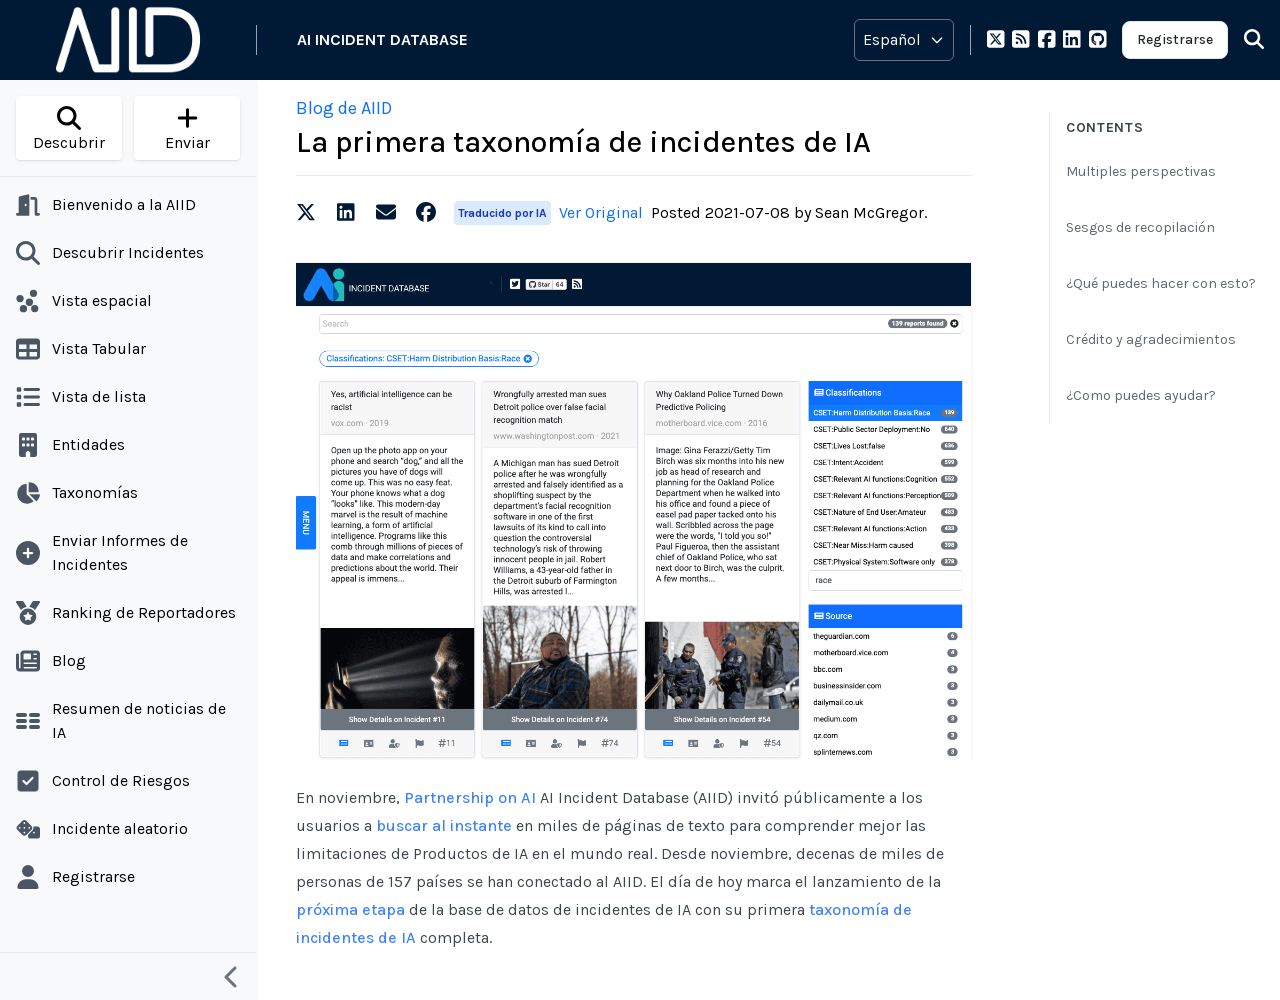

Located blog content element
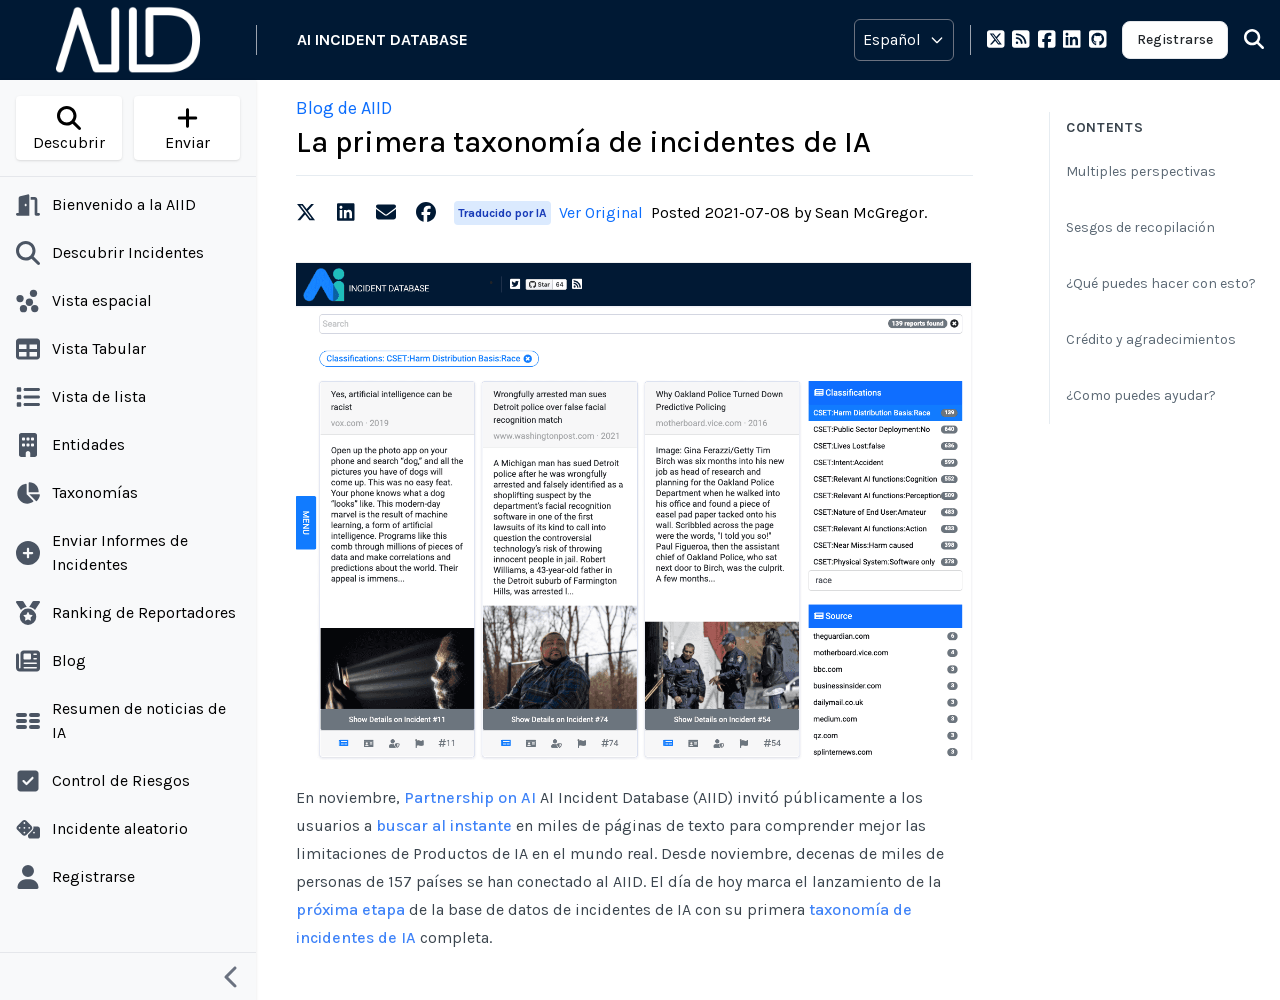

Retrieved blog content text
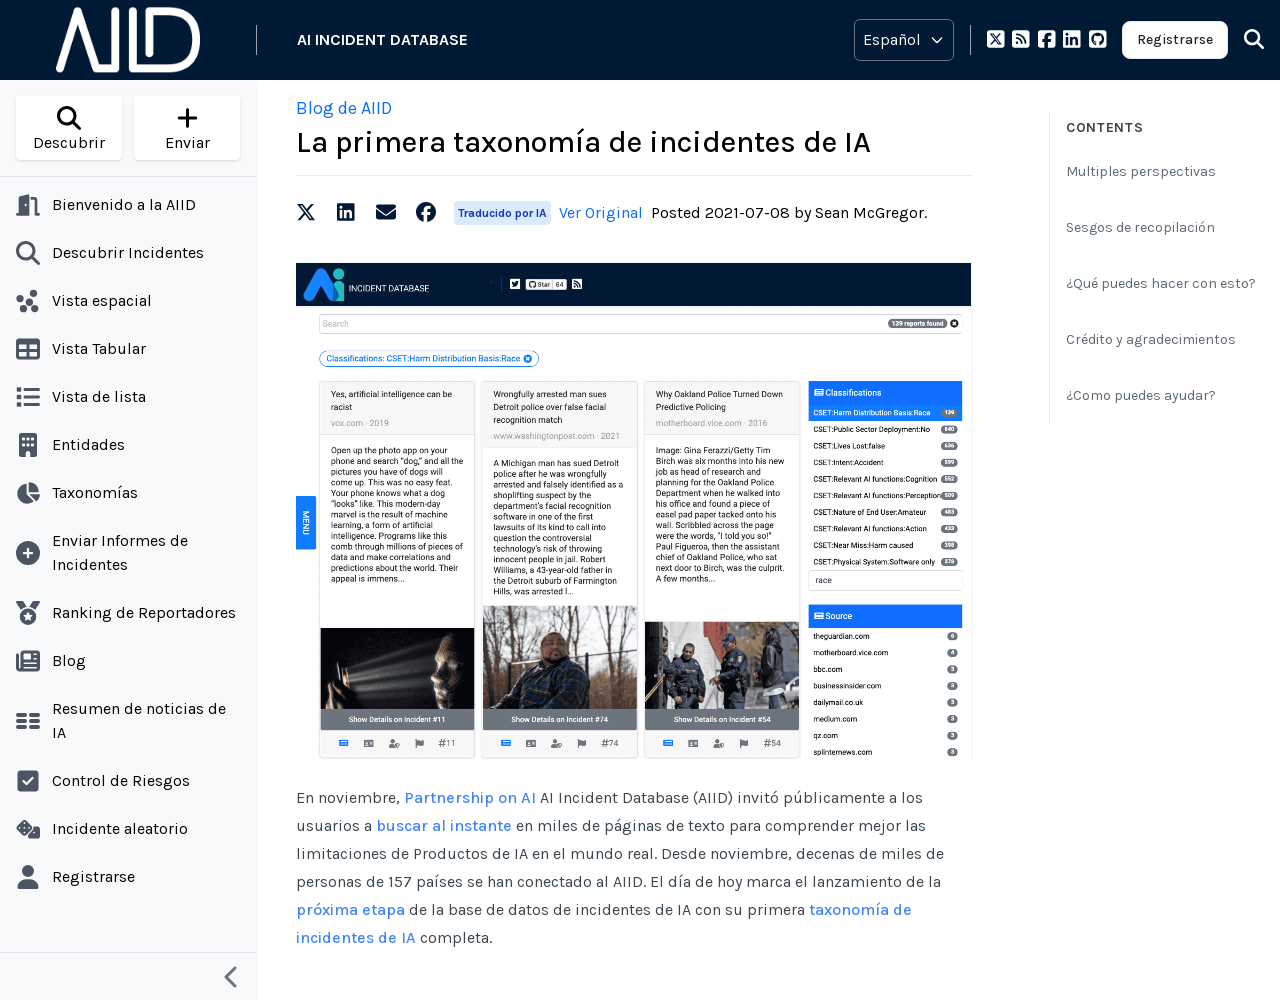

Verified Spanish blog content contains expected text about Partnership on AI invitation
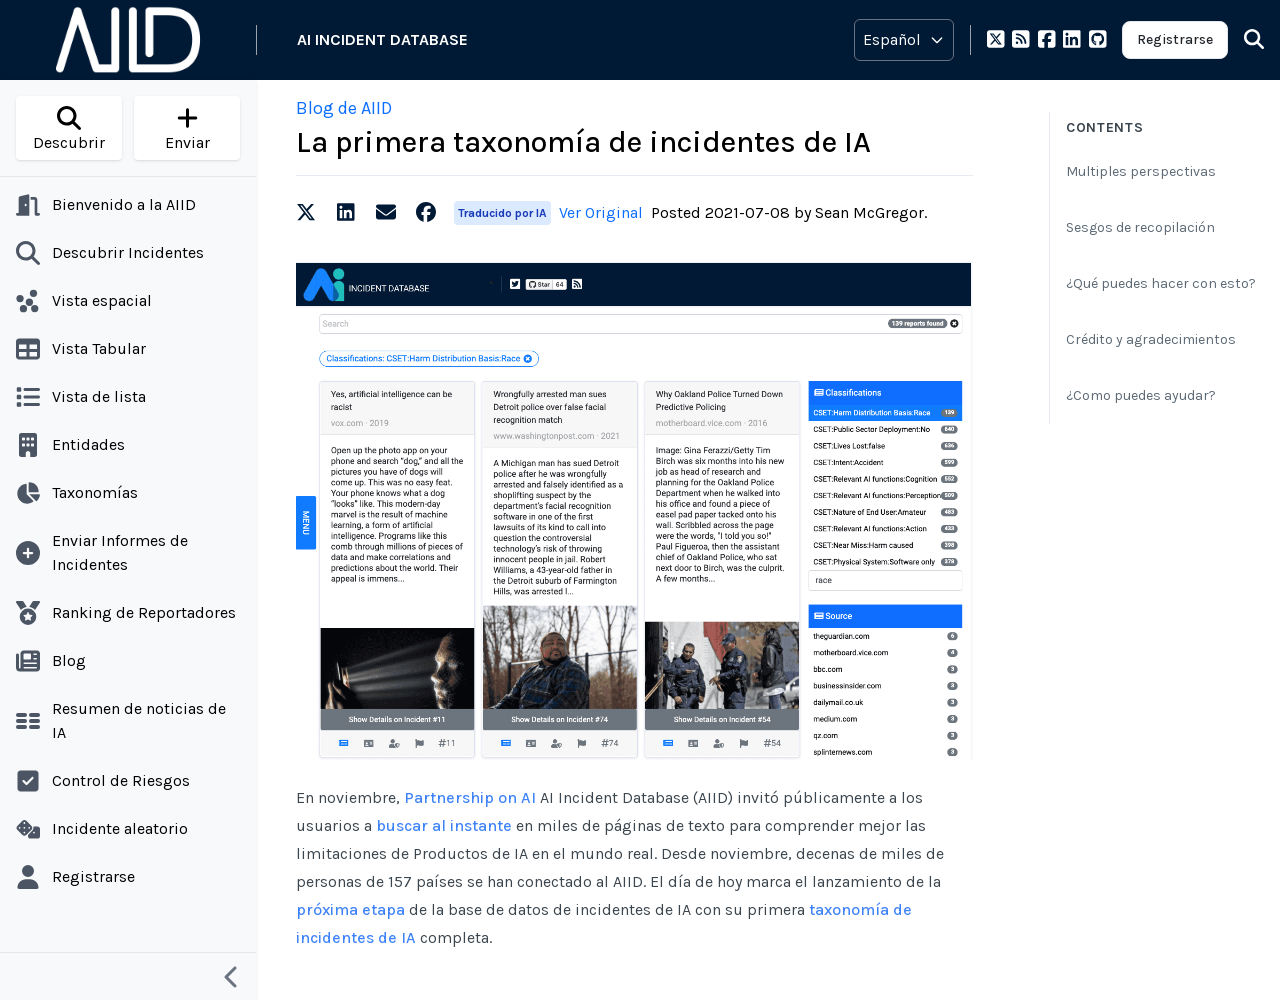

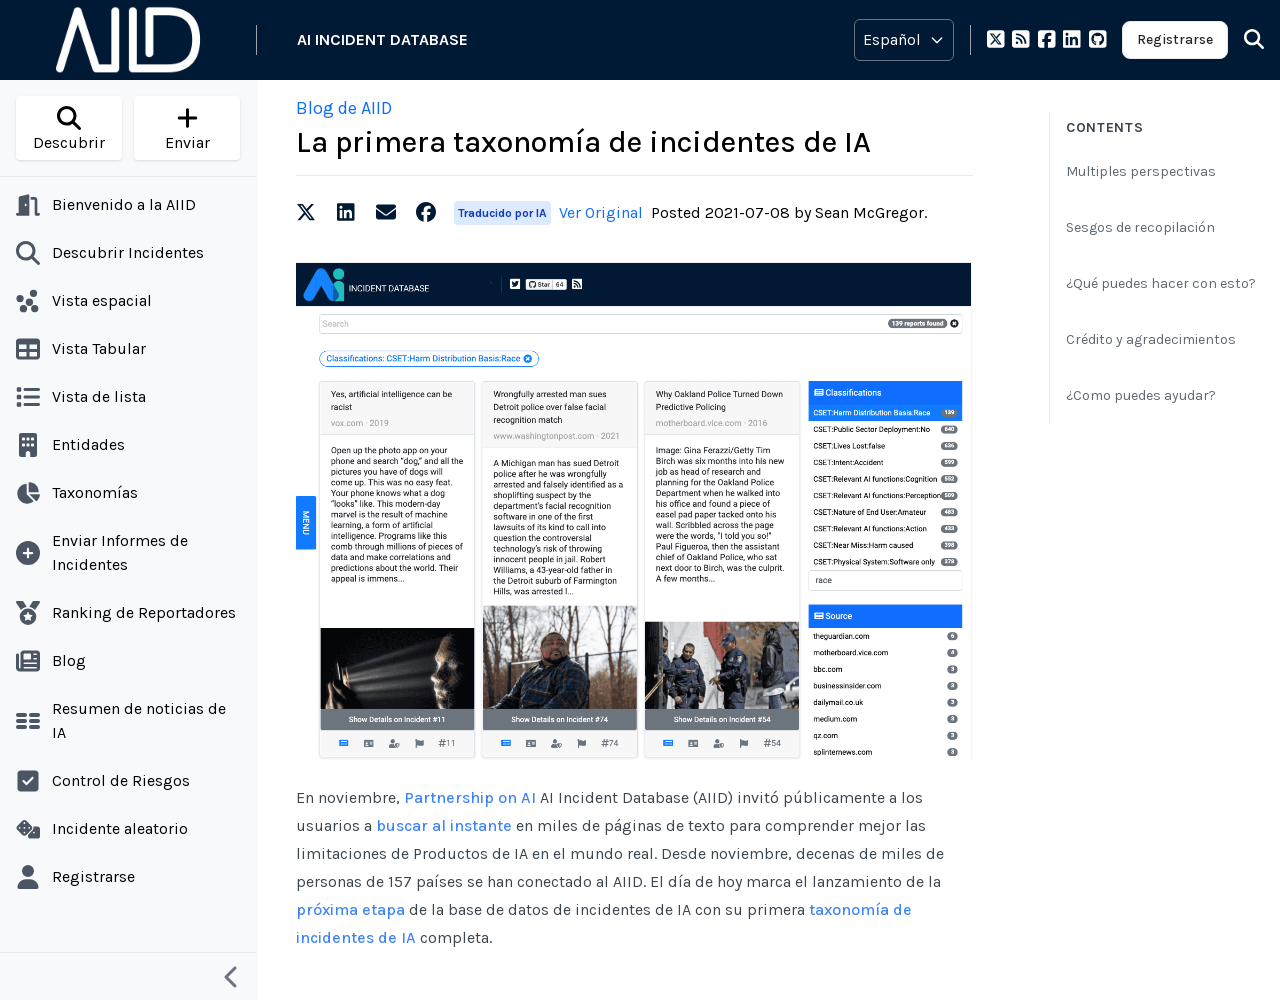